Tests the search functionality on Nykaa Fashion website by entering a search term and pressing Enter to submit the search

Starting URL: https://www.nykaafashion.com/

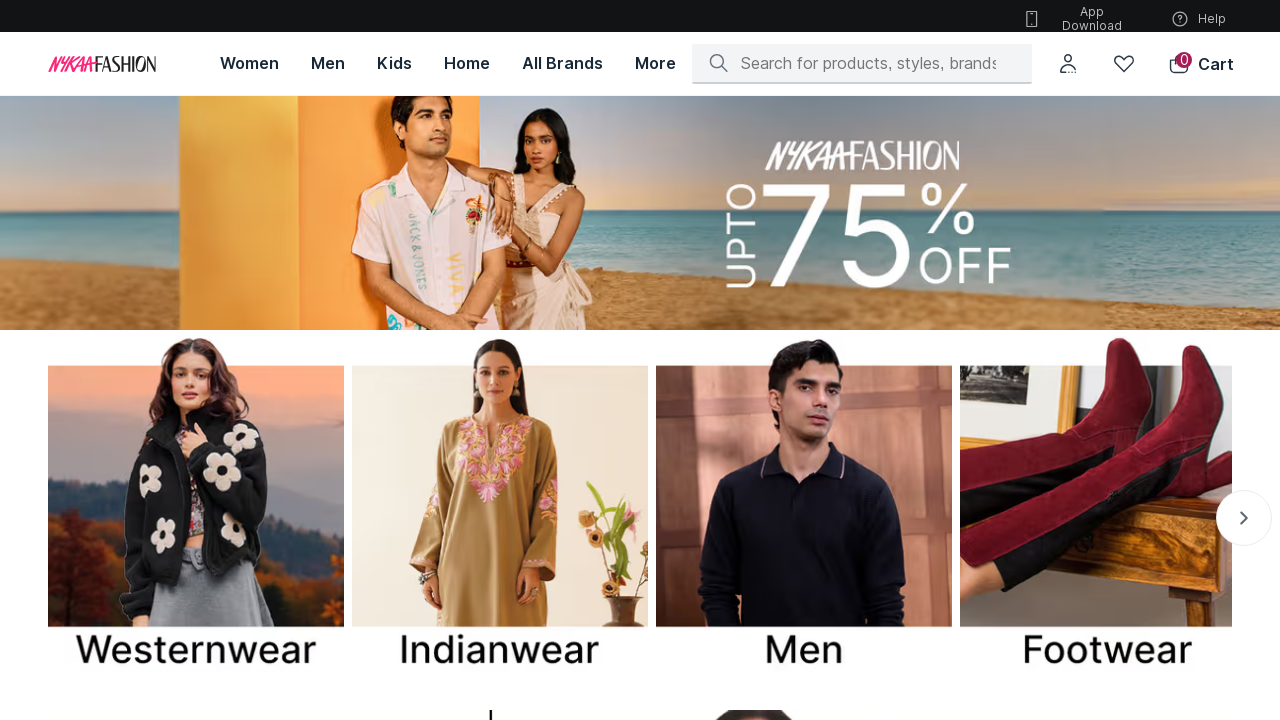

Filled search box with 'bike' on input[placeholder*='Search']
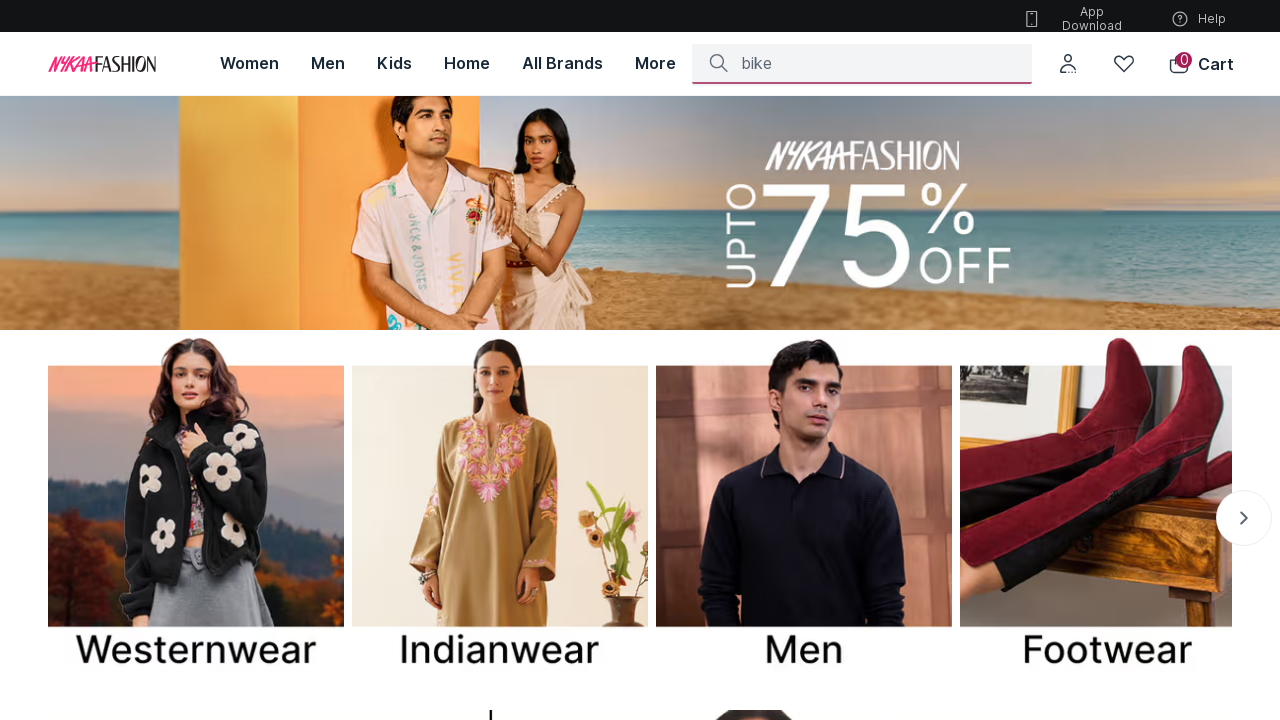

Pressed Enter to submit search on input[placeholder*='Search']
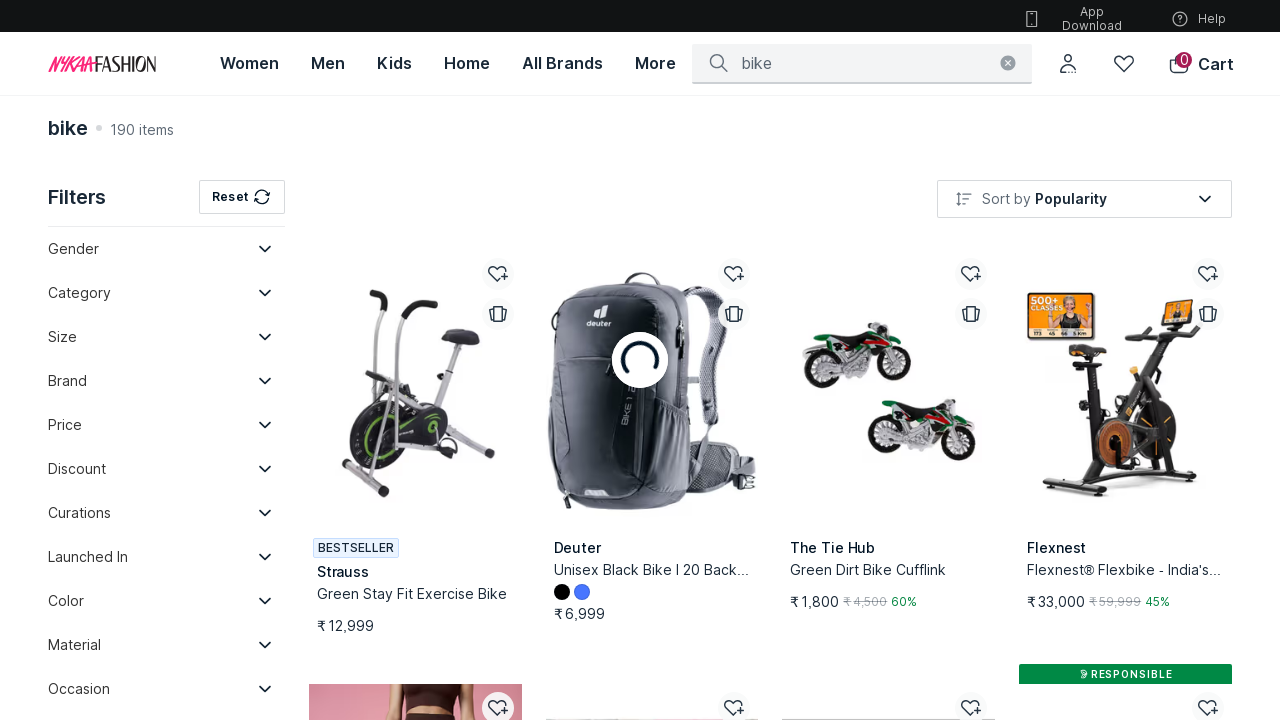

Search results loaded
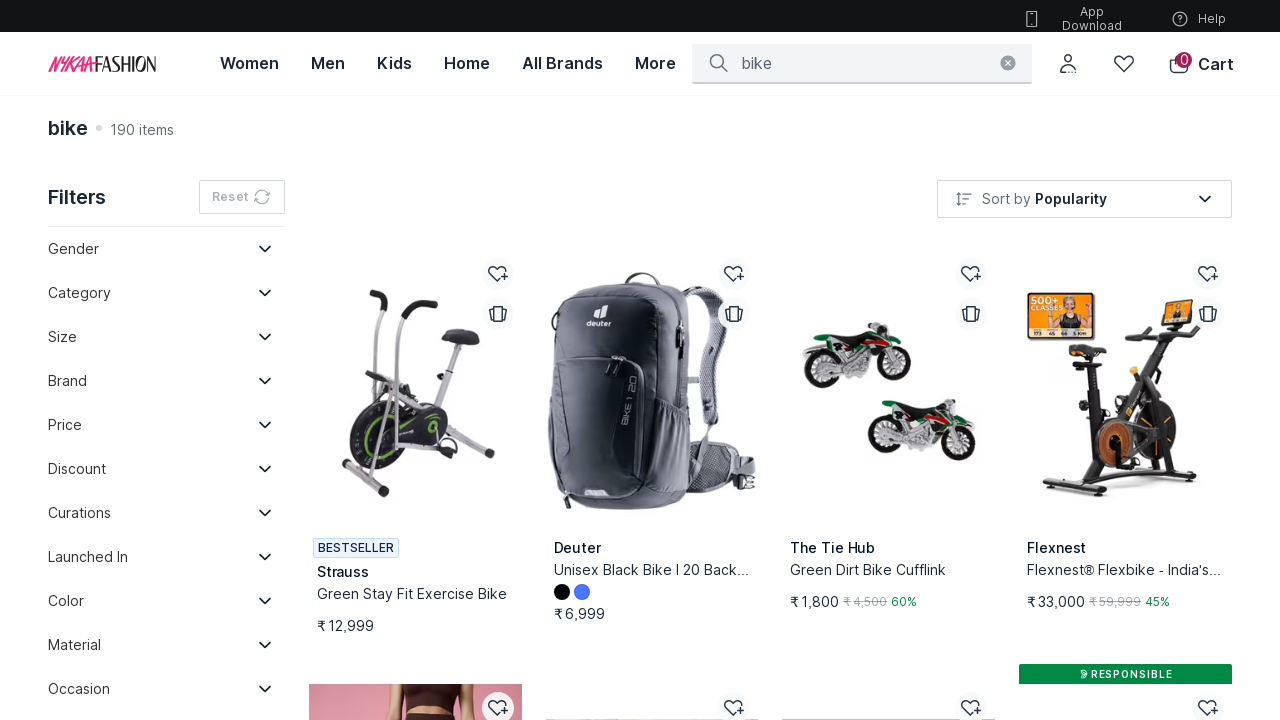

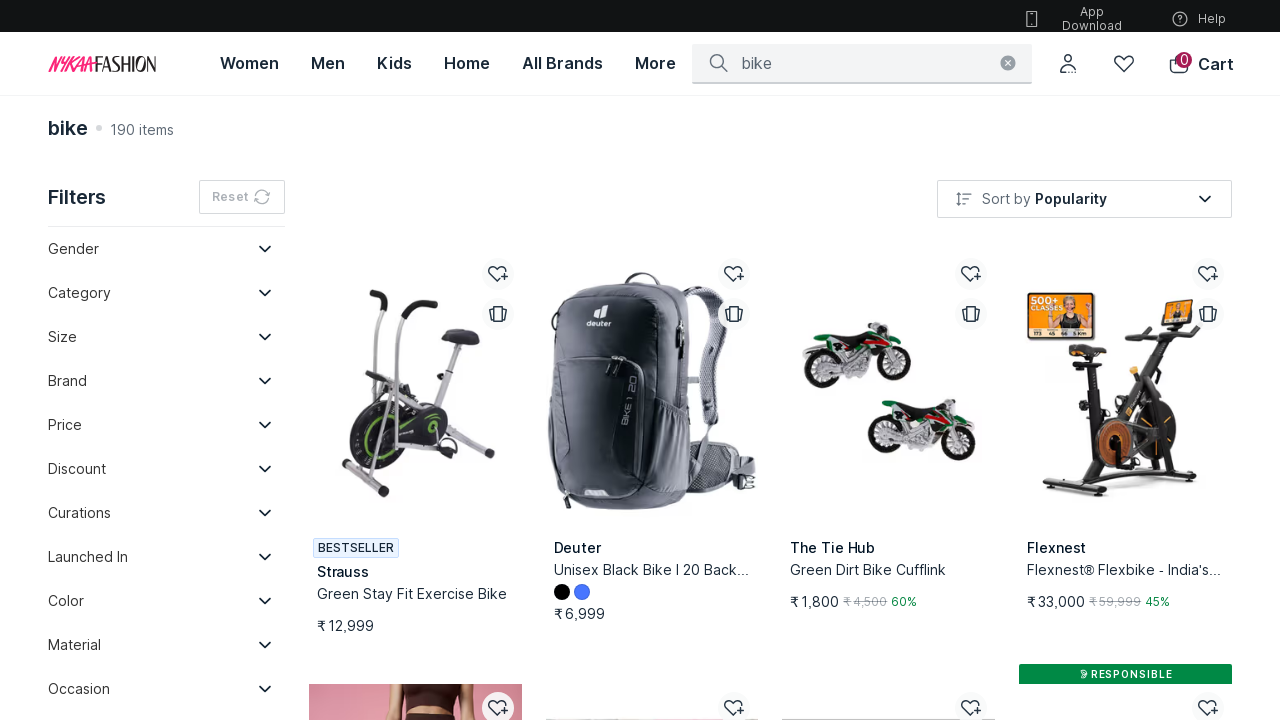